Tests navigation to the contacts page on a Russian website by clicking the contacts menu item and verifying the page loads

Starting URL: https://www.xn----8sbeh6debq.xn--p1ai/

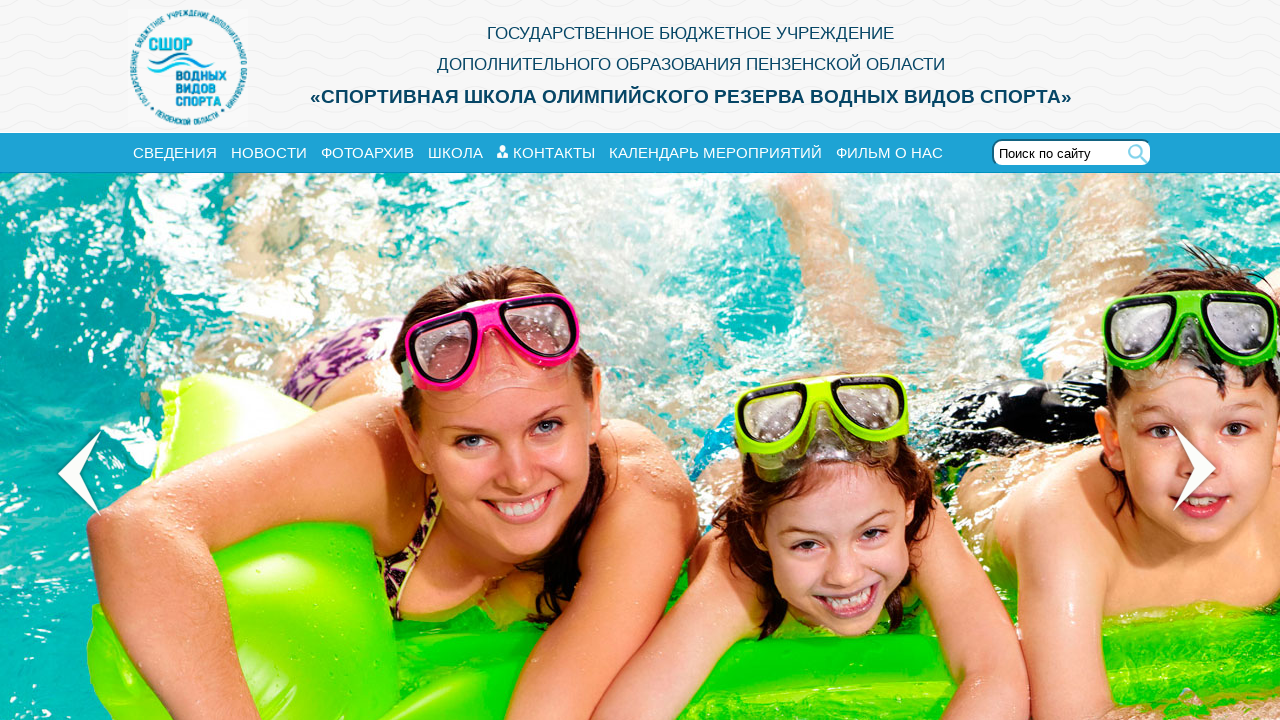

Clicked on contacts menu item at (546, 153) on #menu-item-8556
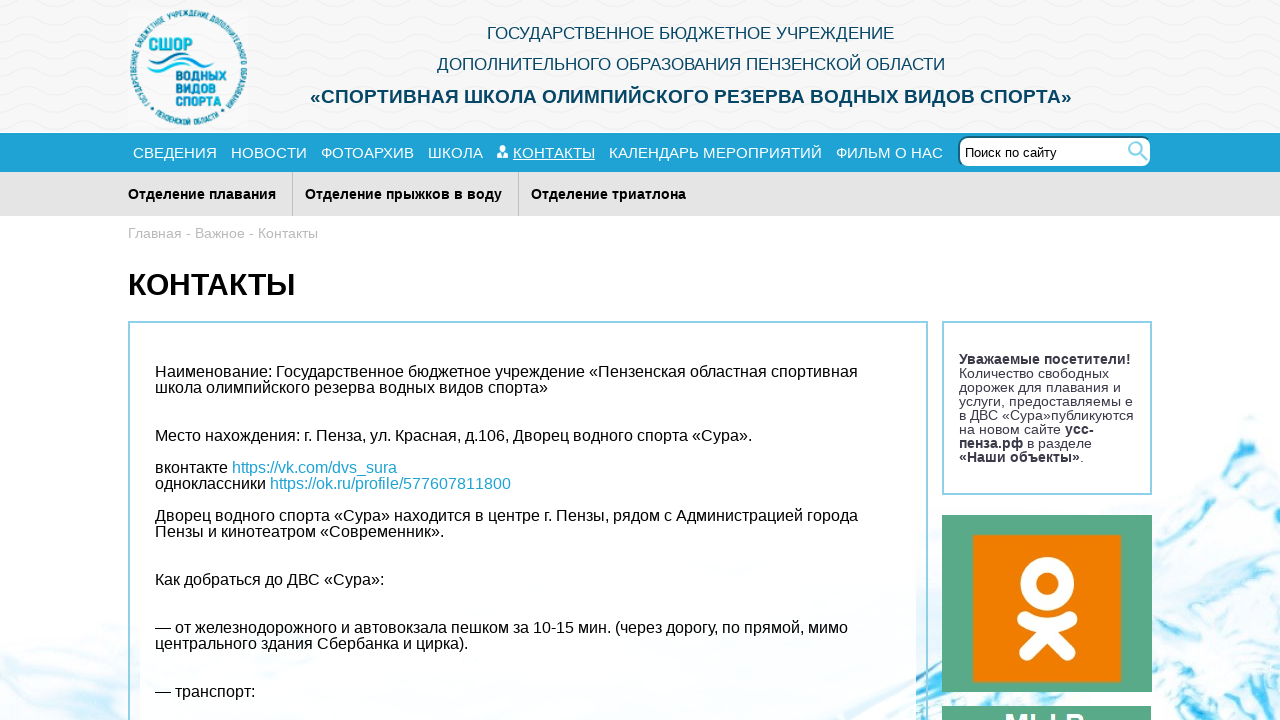

Contacts page loaded and h1 element verified
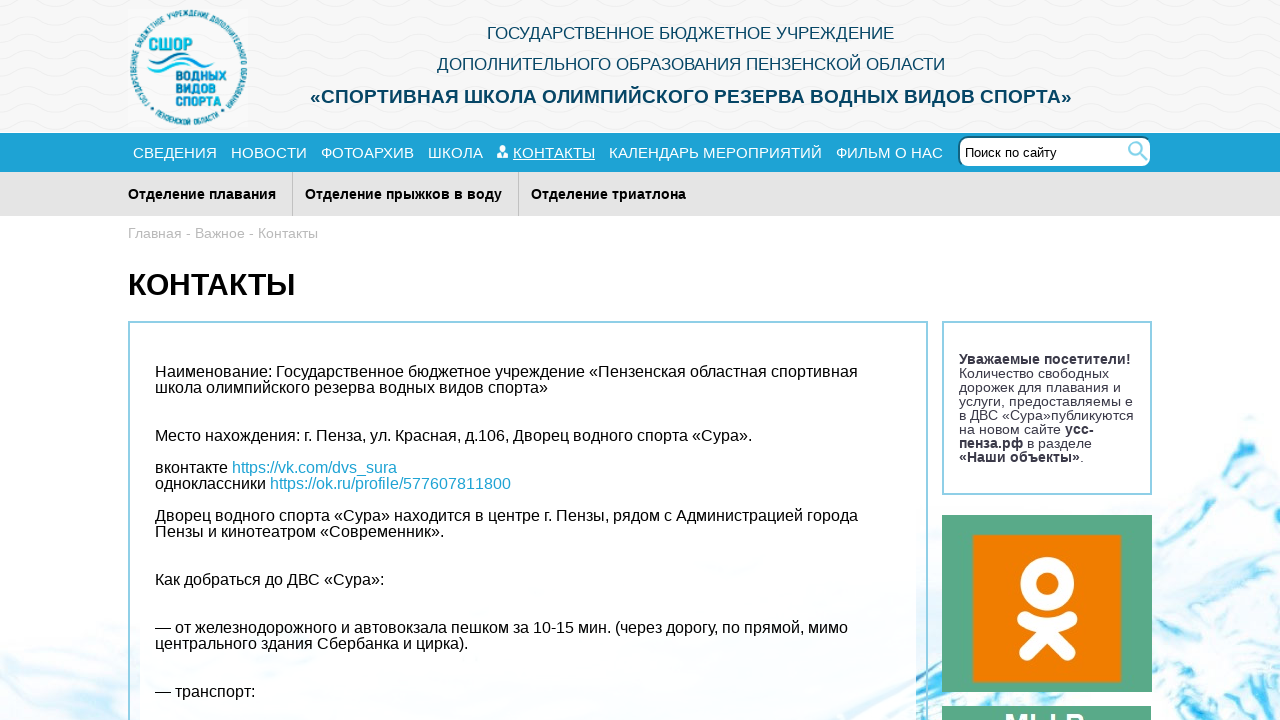

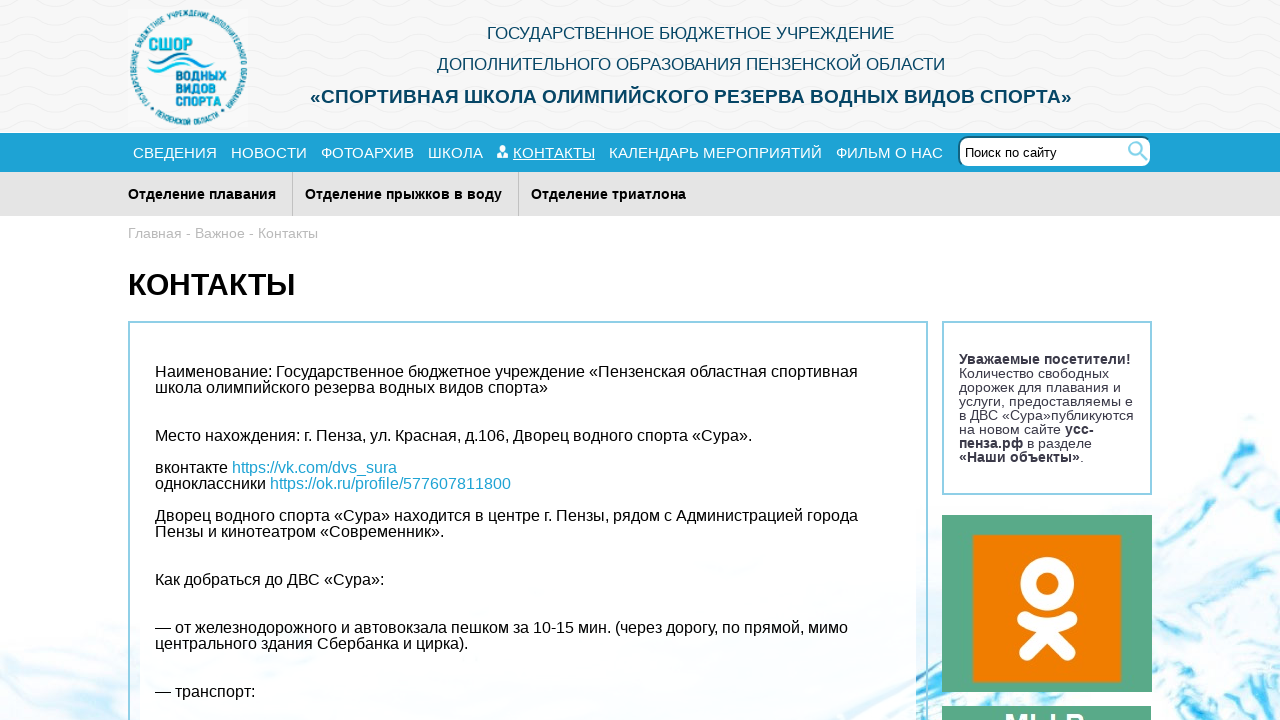